Tests checkbox handling functionality by clicking on a Senior Citizen Discount checkbox and verifying its selection state changes, then counts all checkboxes on the page.

Starting URL: https://rahulshettyacademy.com/dropdownsPractise/

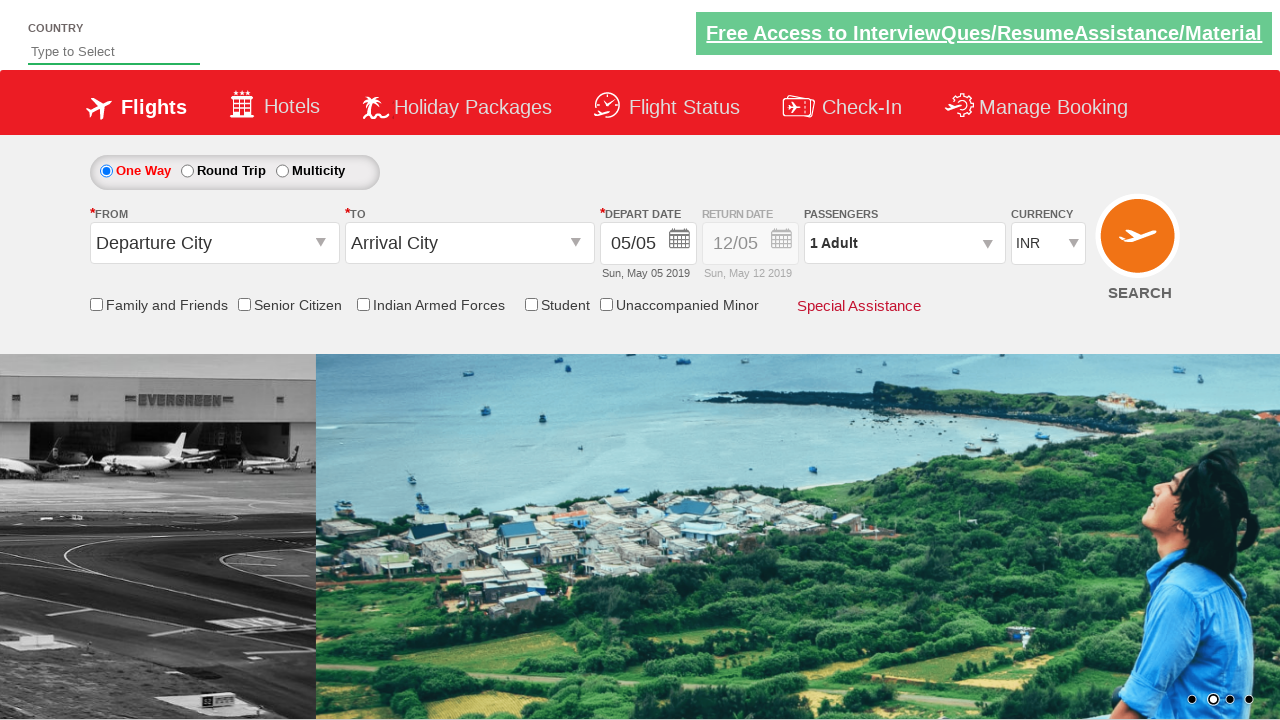

Waited for Senior Citizen Discount checkbox to be visible
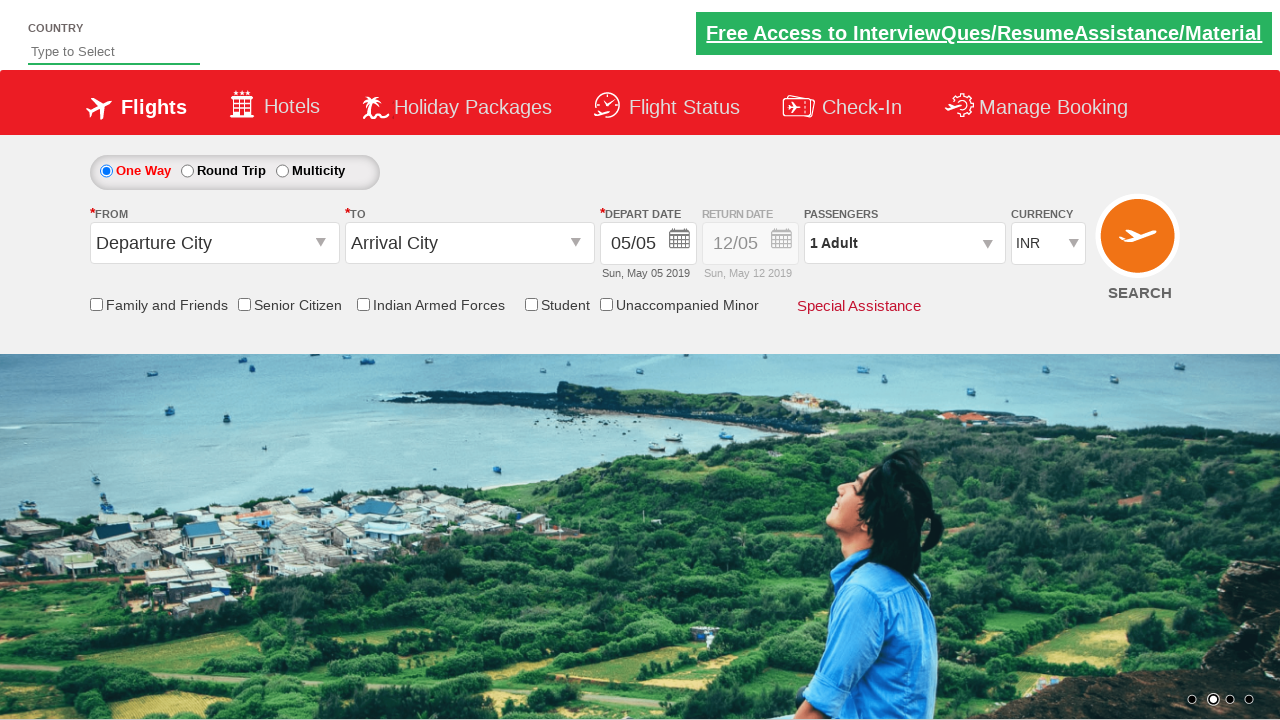

Located Senior Citizen Discount checkbox element
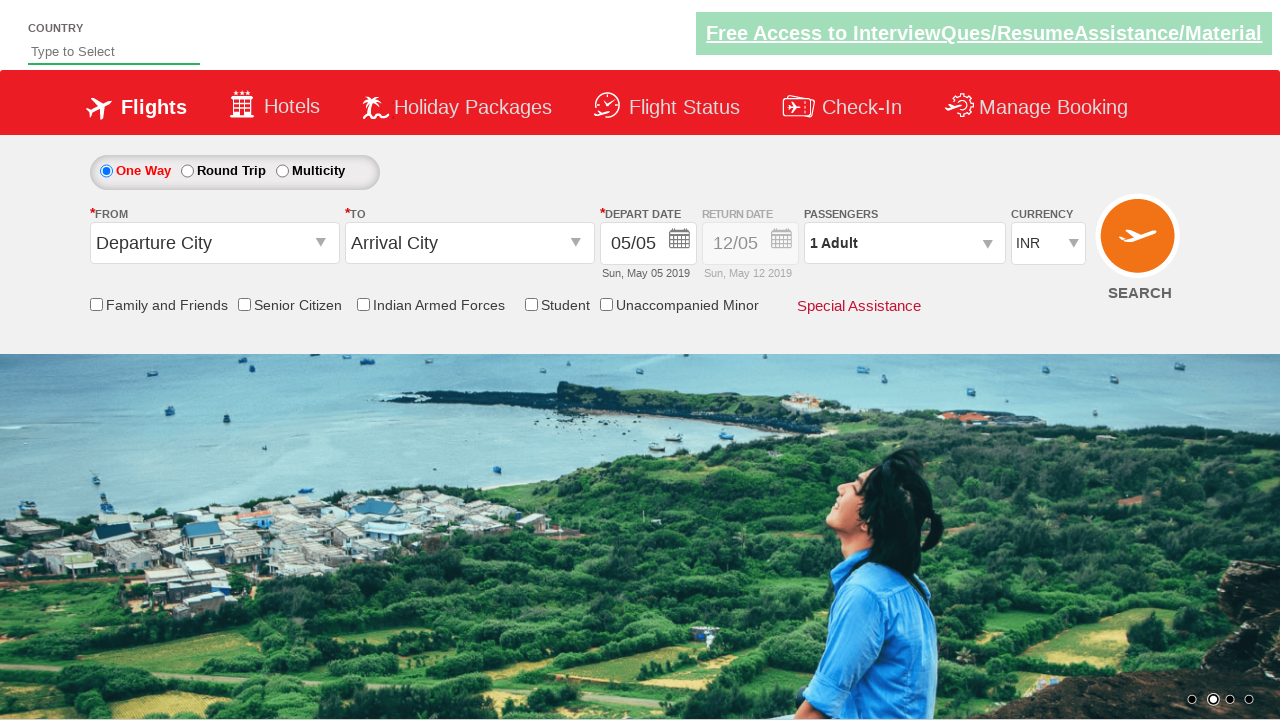

Verified that Senior Citizen Discount checkbox is initially unchecked
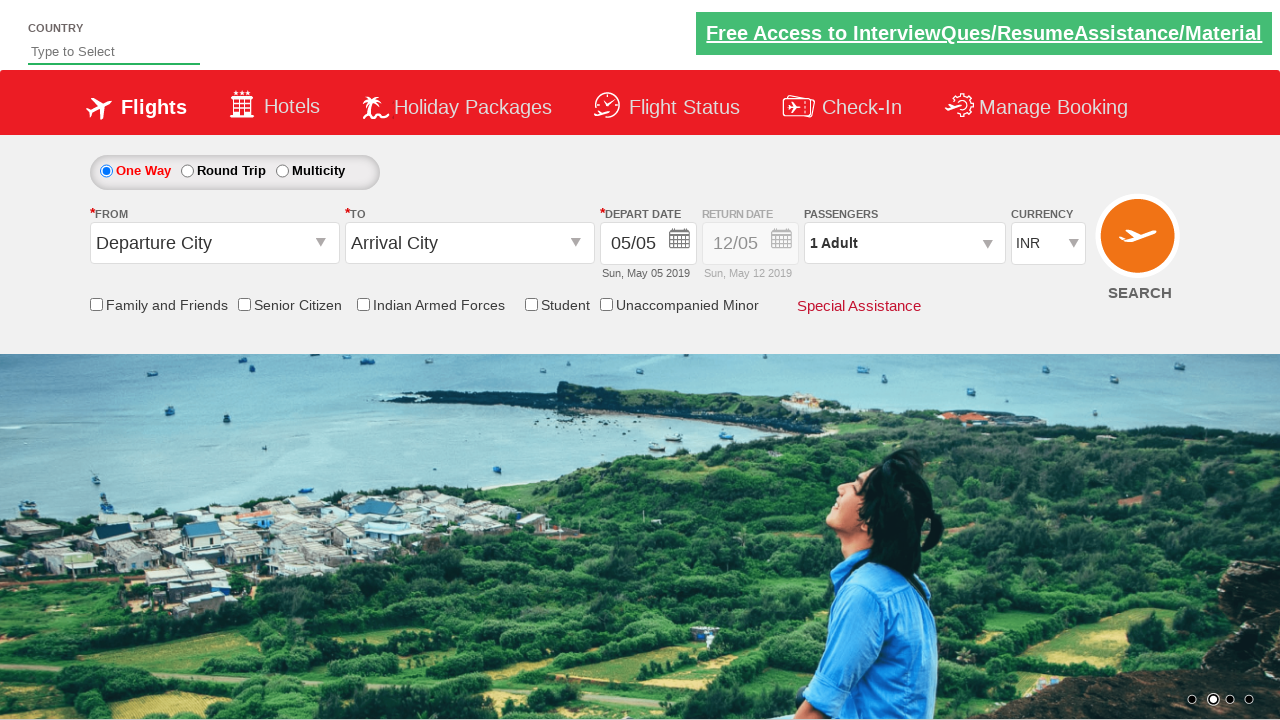

Clicked on Senior Citizen Discount checkbox at (244, 304) on input[id*='SeniorCitizenDiscount']
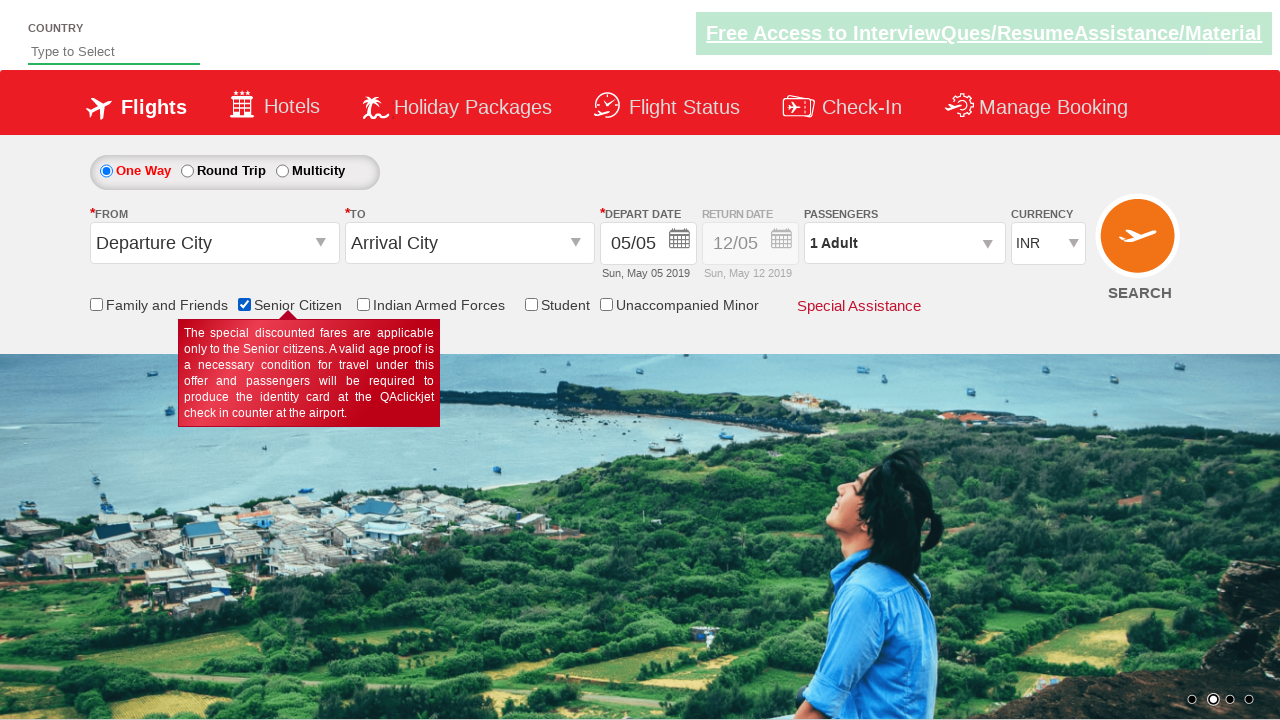

Verified that Senior Citizen Discount checkbox is now checked
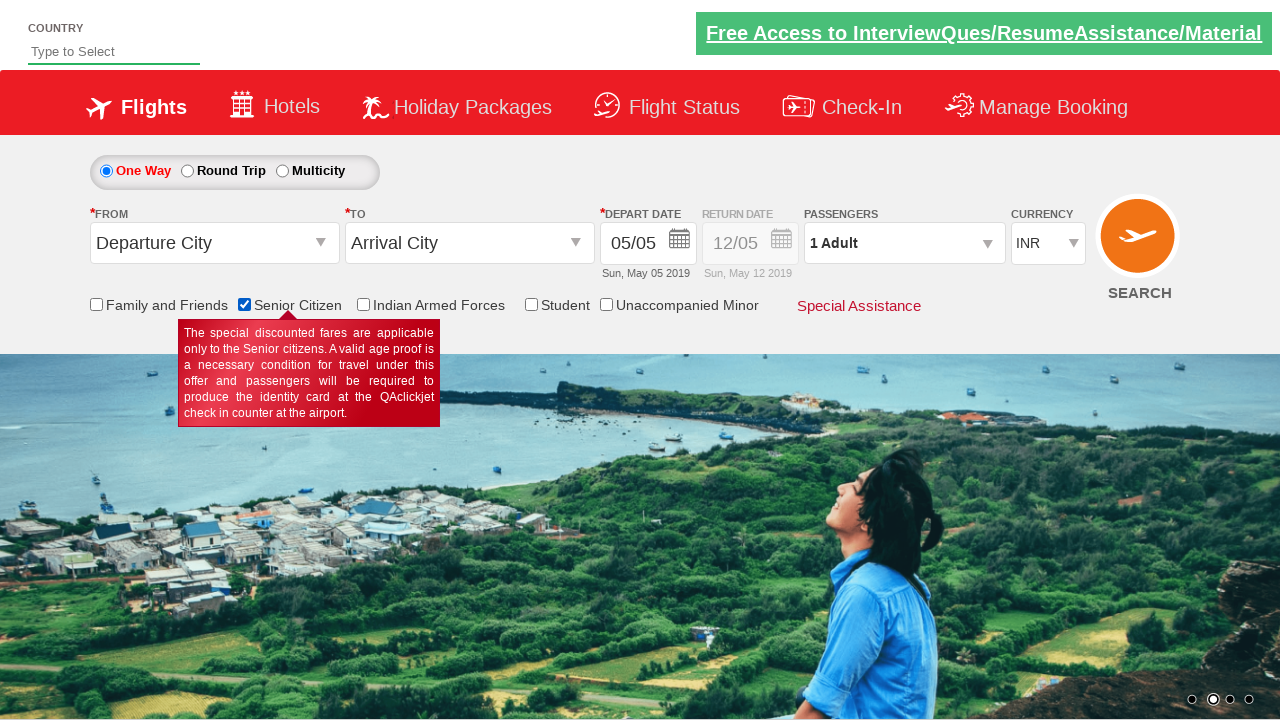

Located all checkbox elements on the page
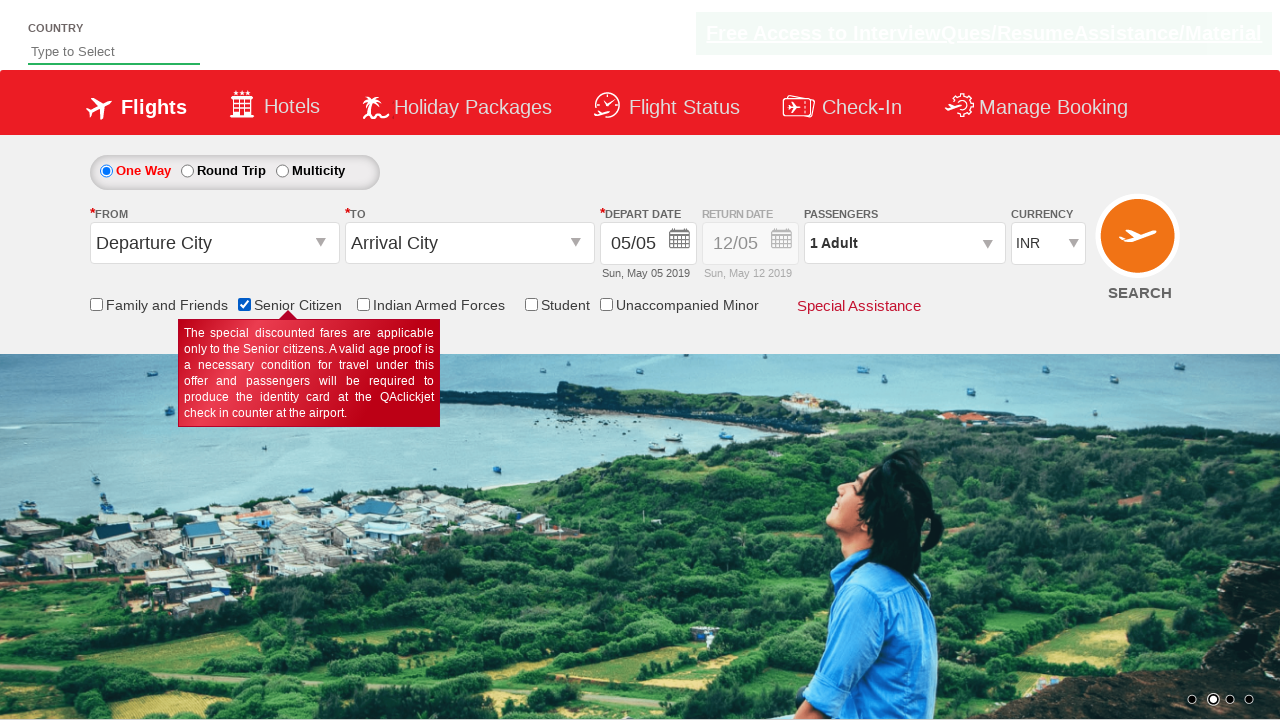

Counted all checkboxes on the page: 6 total checkboxes found
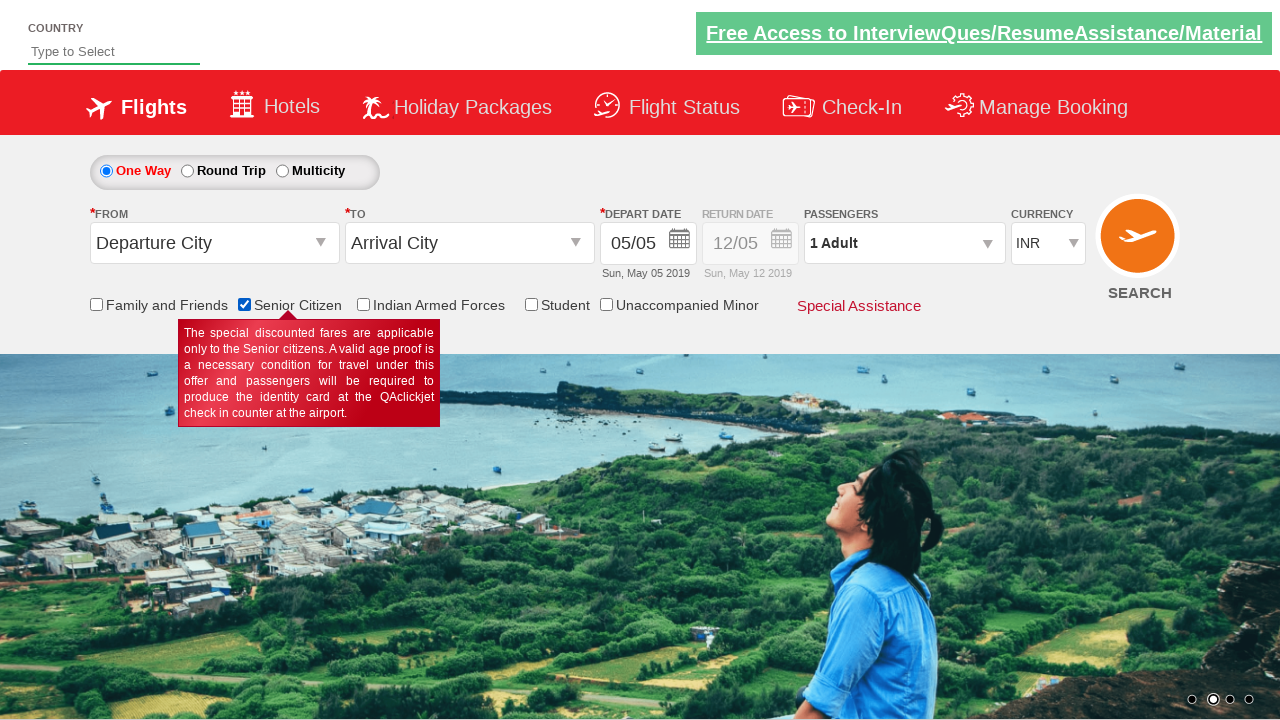

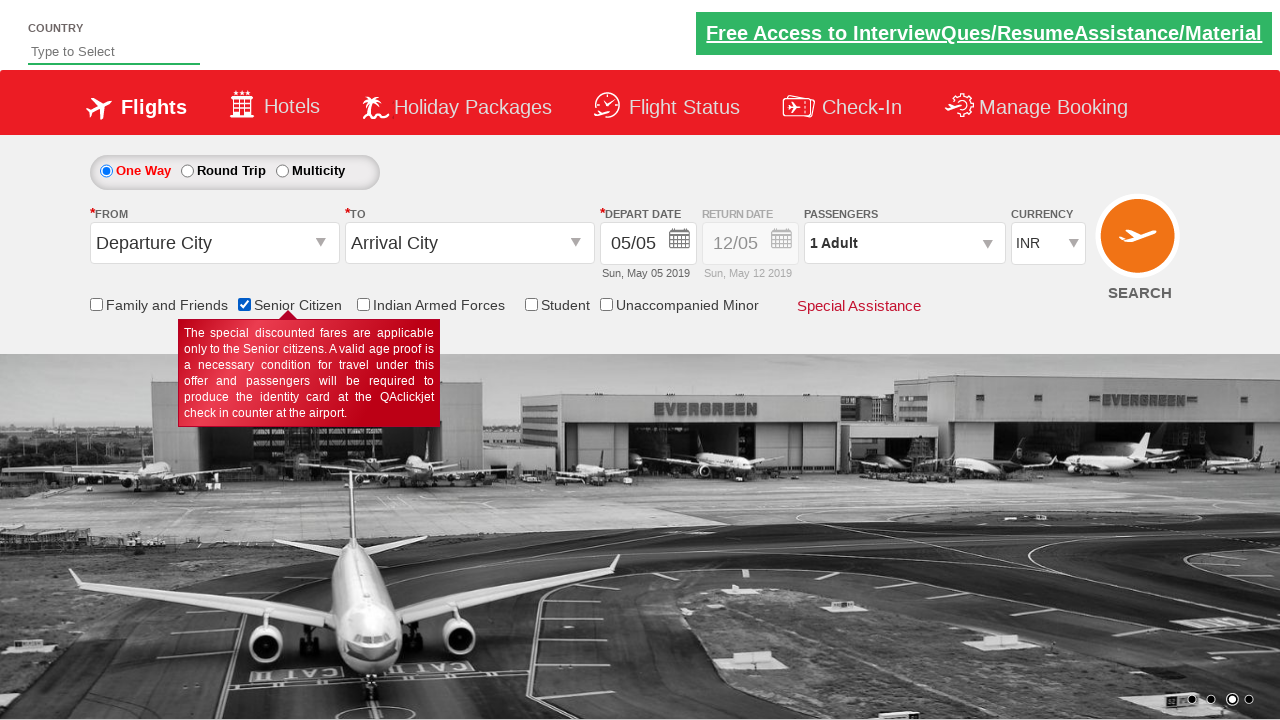